Tests the full encrypt/decrypt flow: sends an encrypted paste, opens the returned URL in a new tab, enters the passphrase, decrypts, and verifies the decrypted text matches the original.

Starting URL: https://www.altocumulus.it/pages/burn-after-reading/index.html

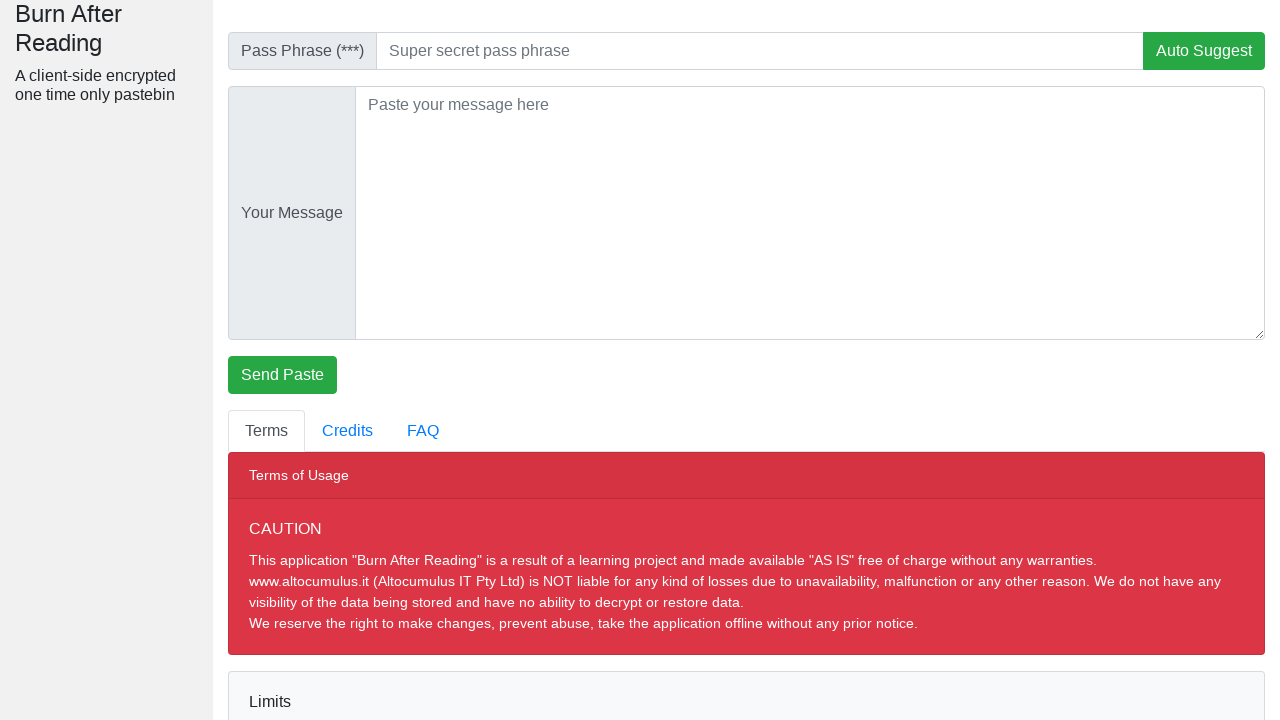

Waited for pastebin form to load
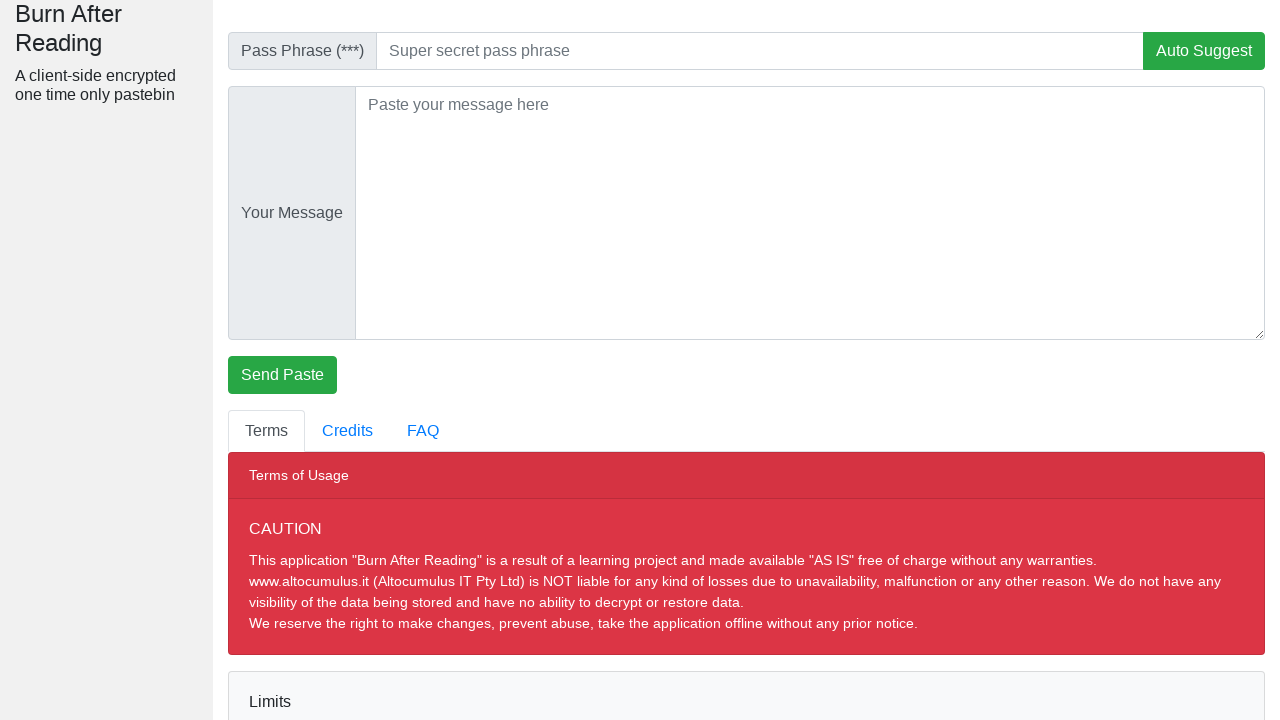

Filled passphrase field with secret passphrase on #pastebin #passphrase
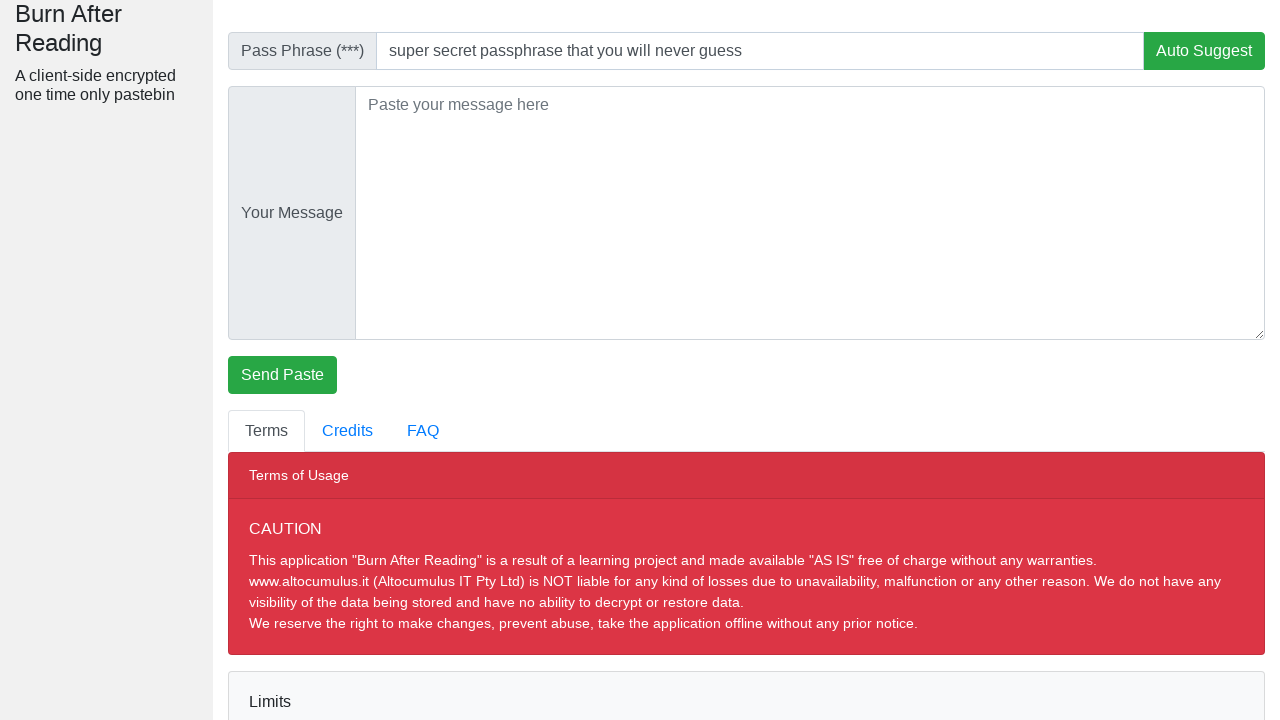

Filled paste field with original text on #pastebin #paste
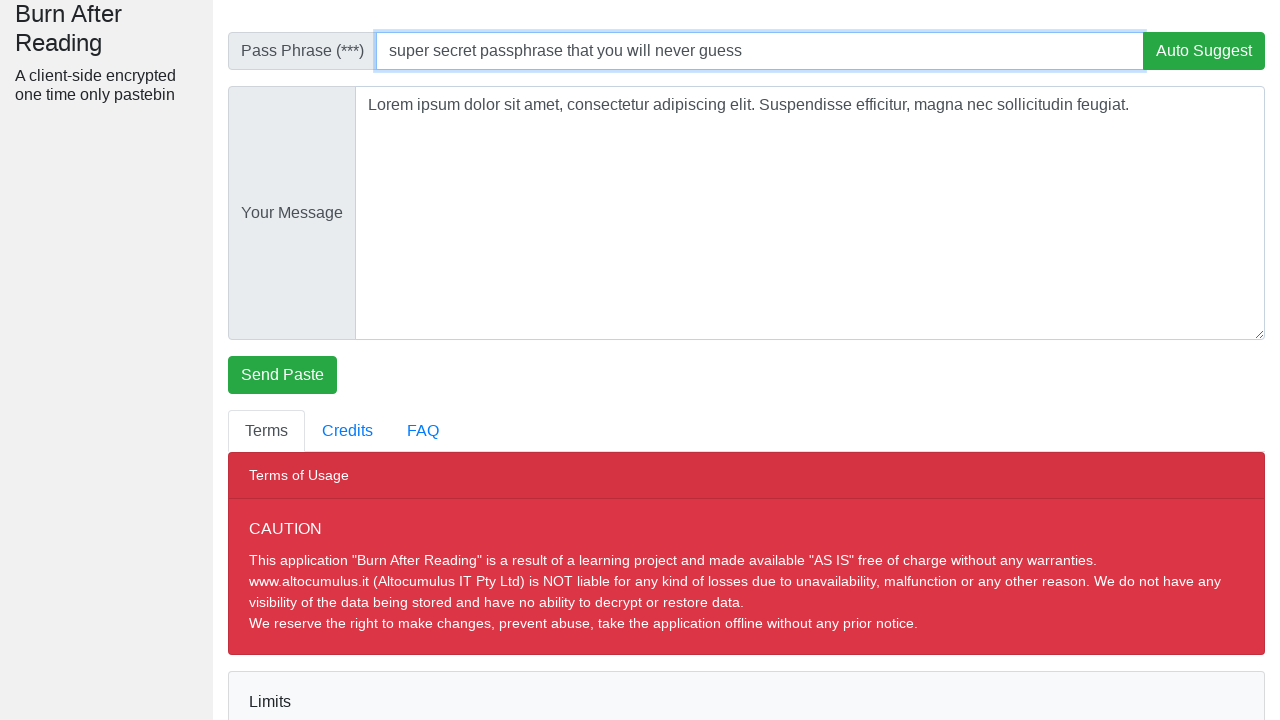

Clicked encrypt button to send paste at (283, 375) on #pastebin #encrypt
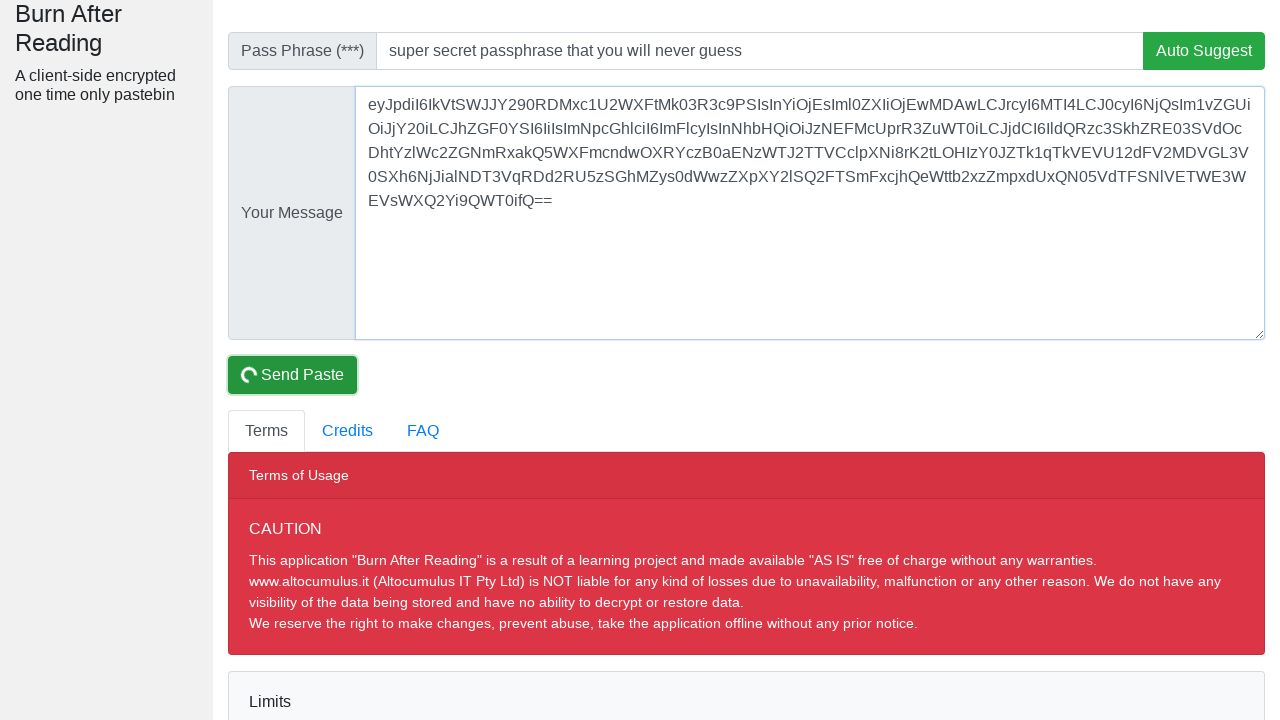

Paste URL element appeared
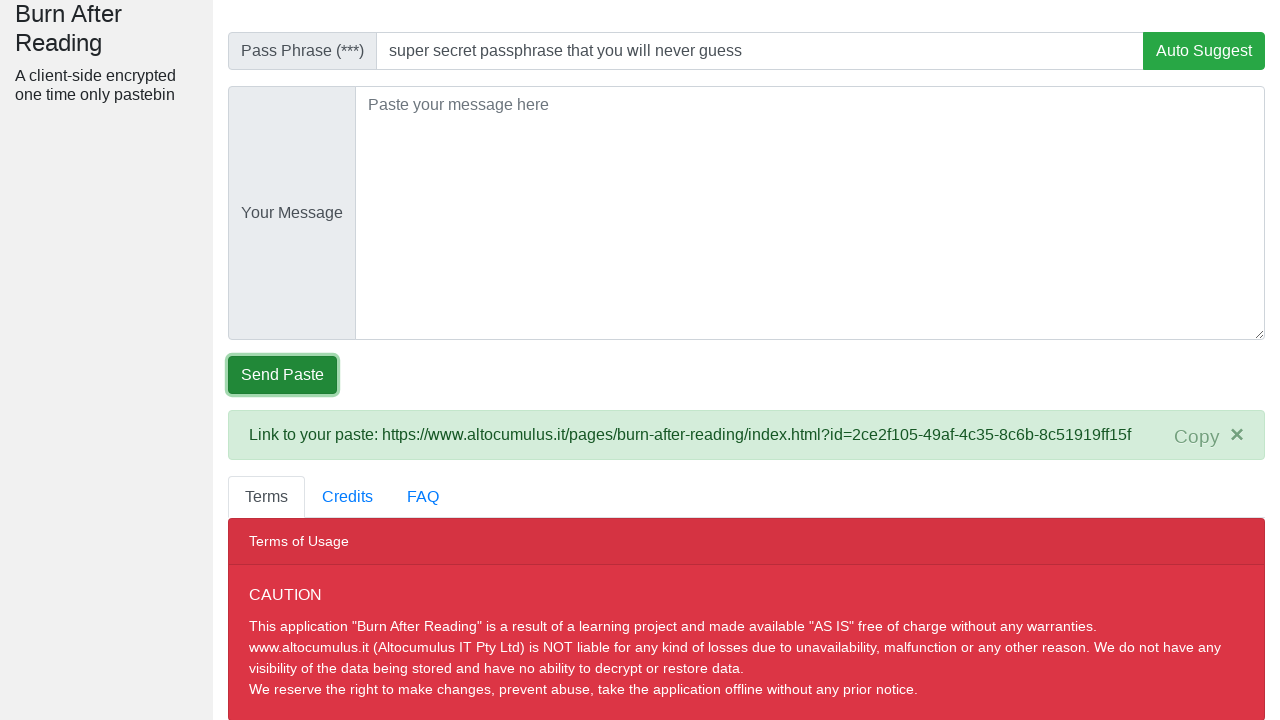

Retrieved paste URL from page
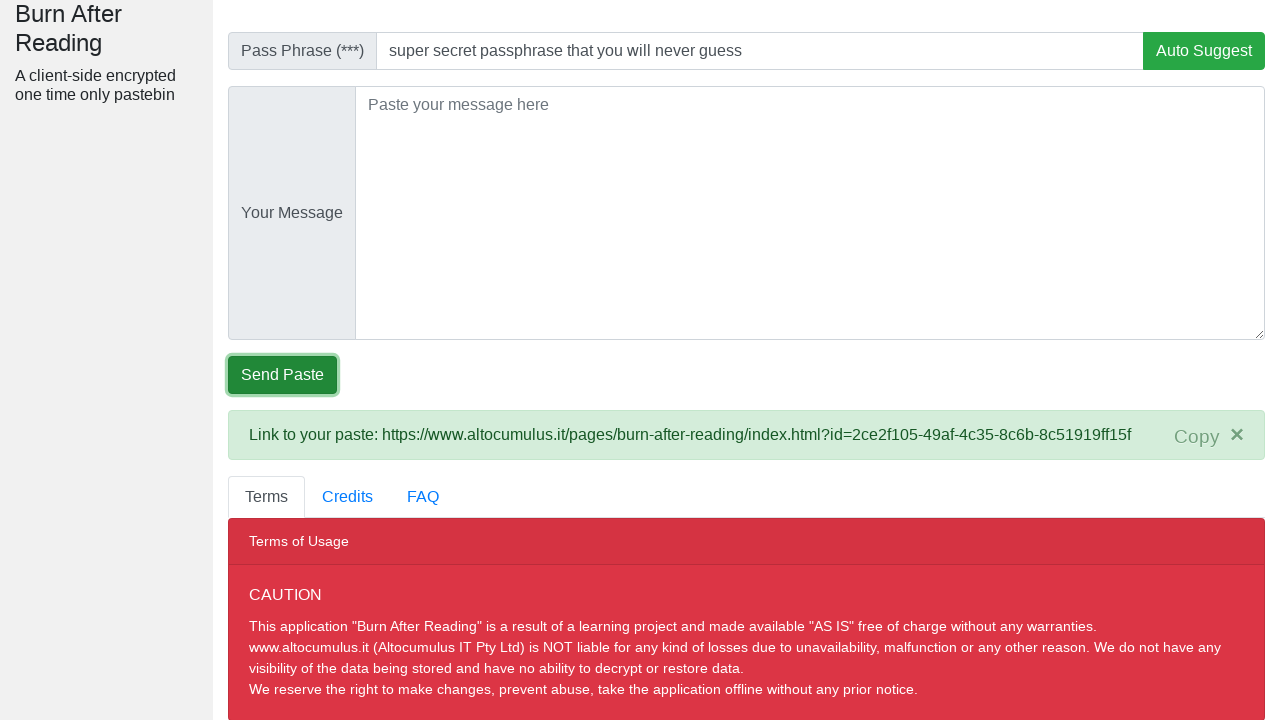

Validated paste URL is not empty
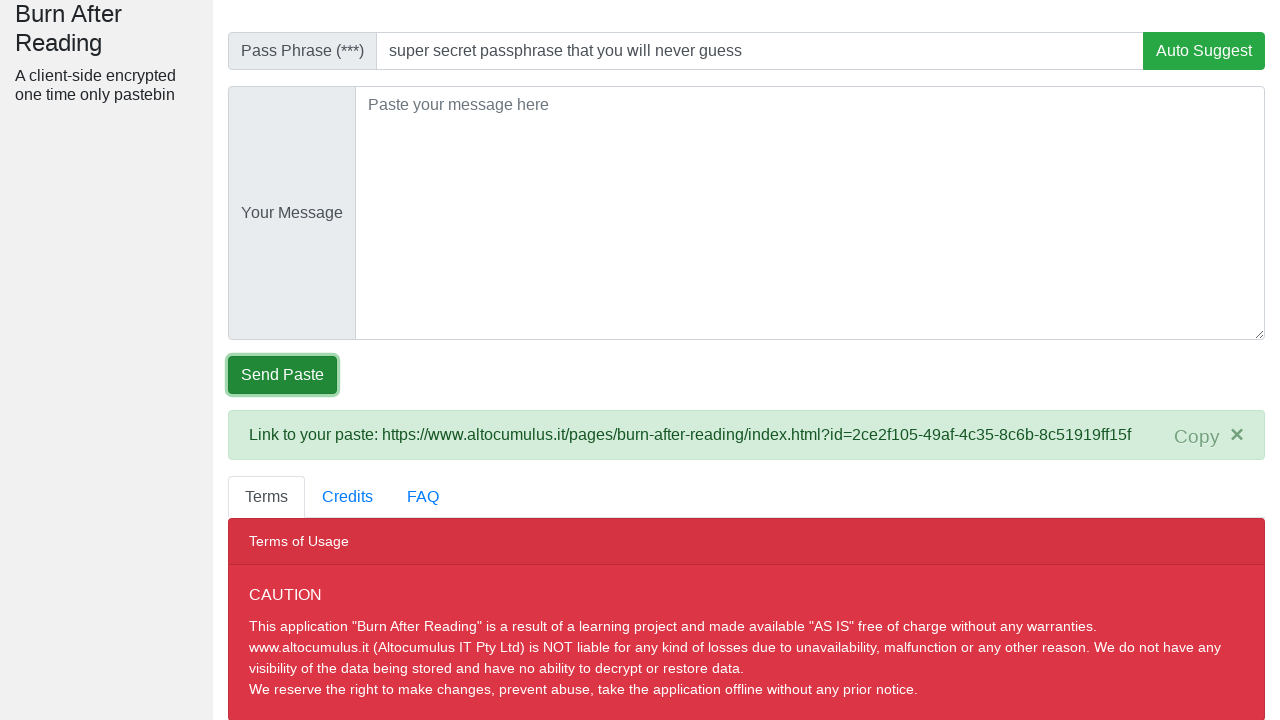

Validated GUID matches expected pattern
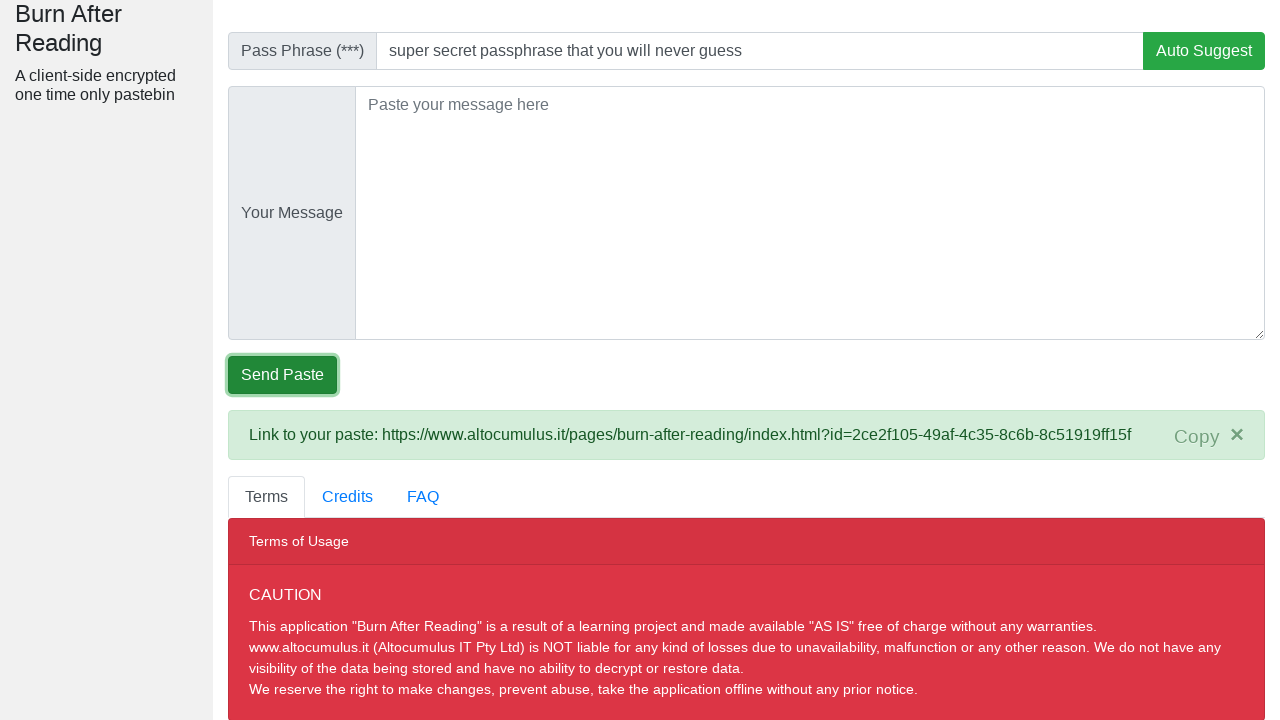

Opened new browser tab
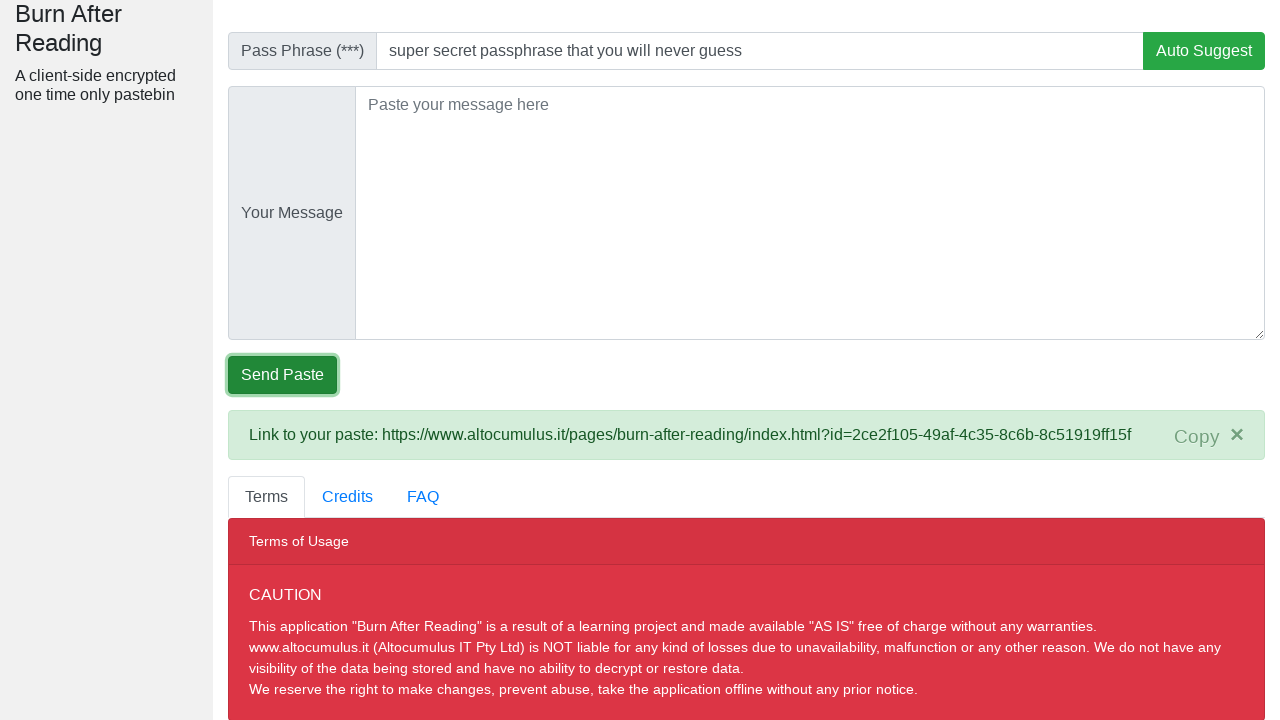

Navigated to paste URL in new tab
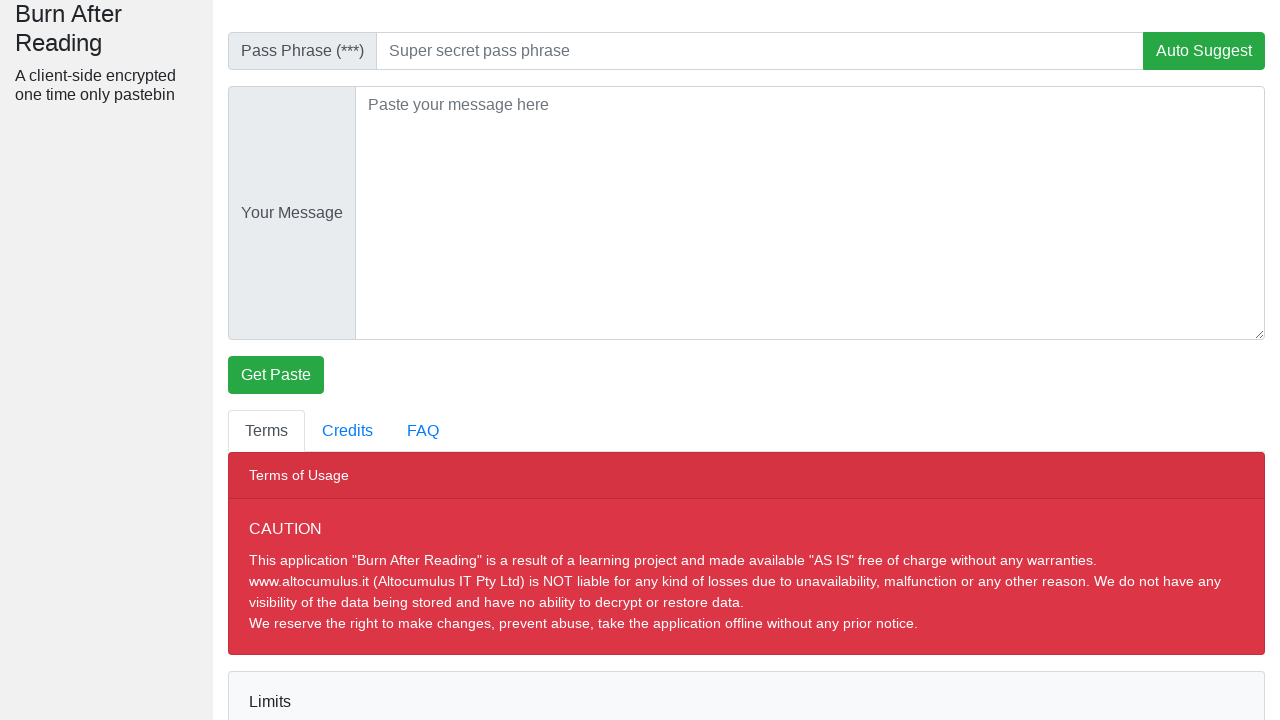

Pastebin form loaded on new tab
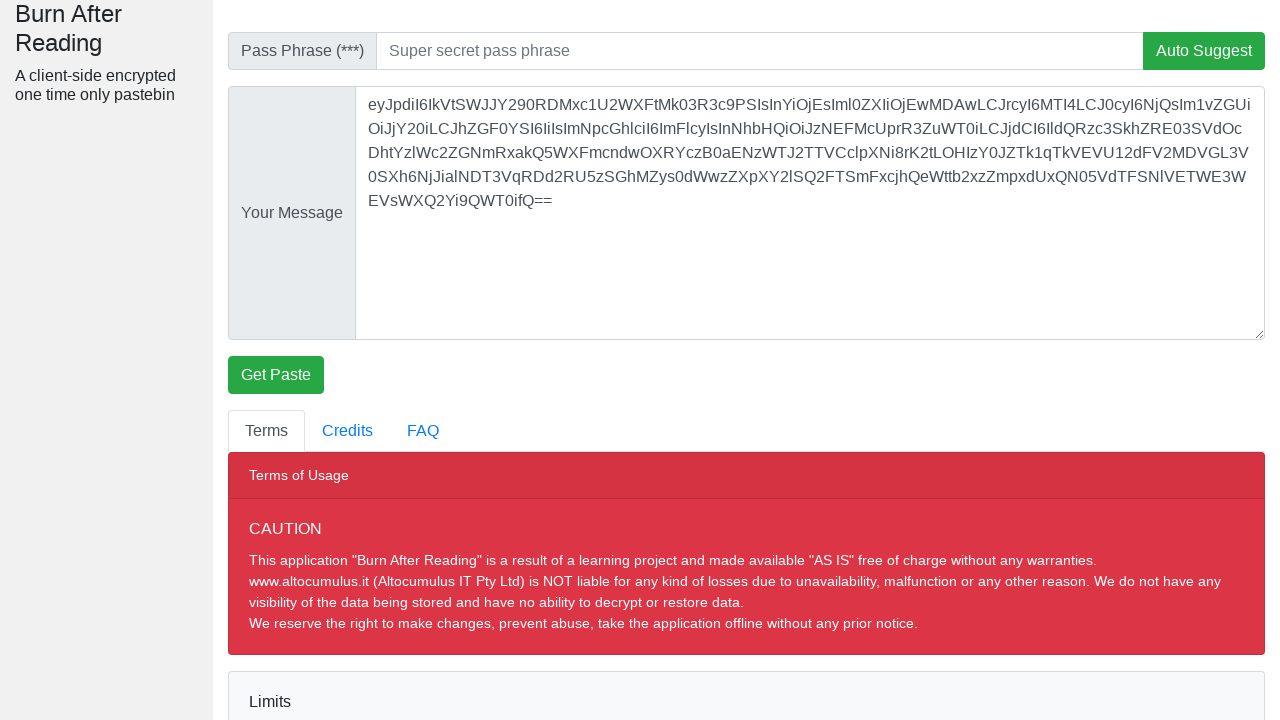

Verified encrypt button is hidden on decrypt page
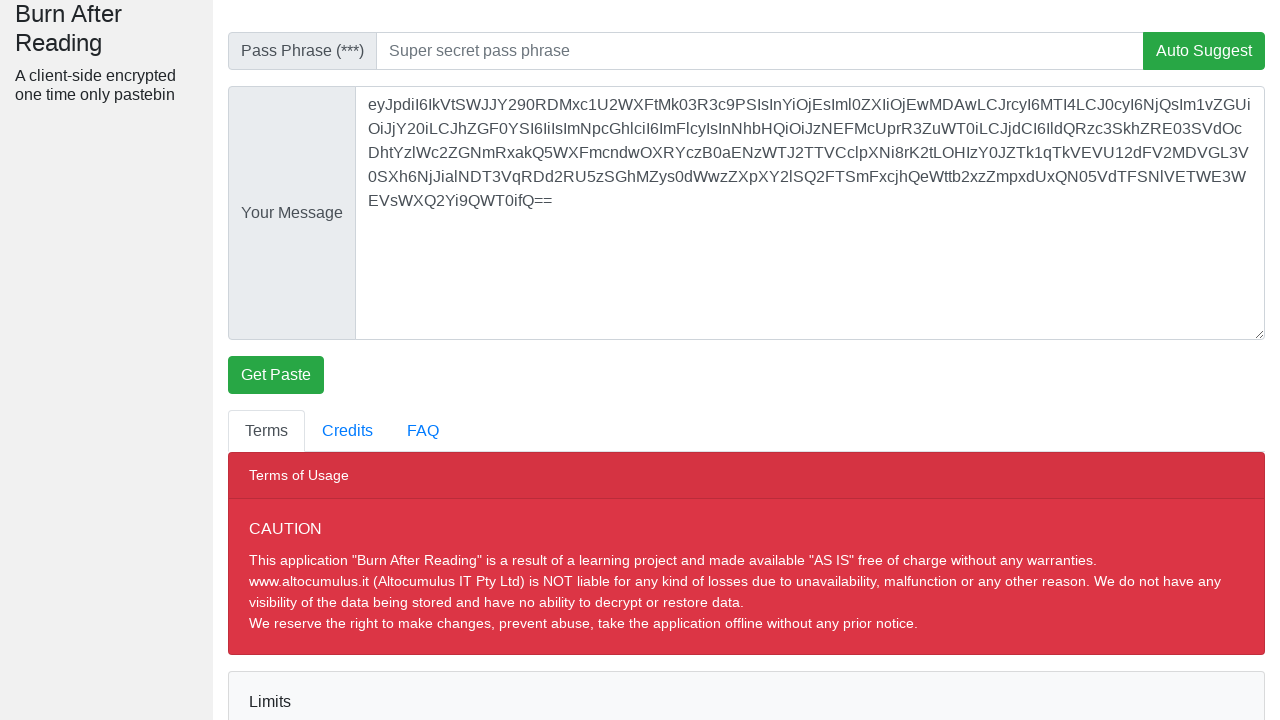

Verified decrypt button is visible
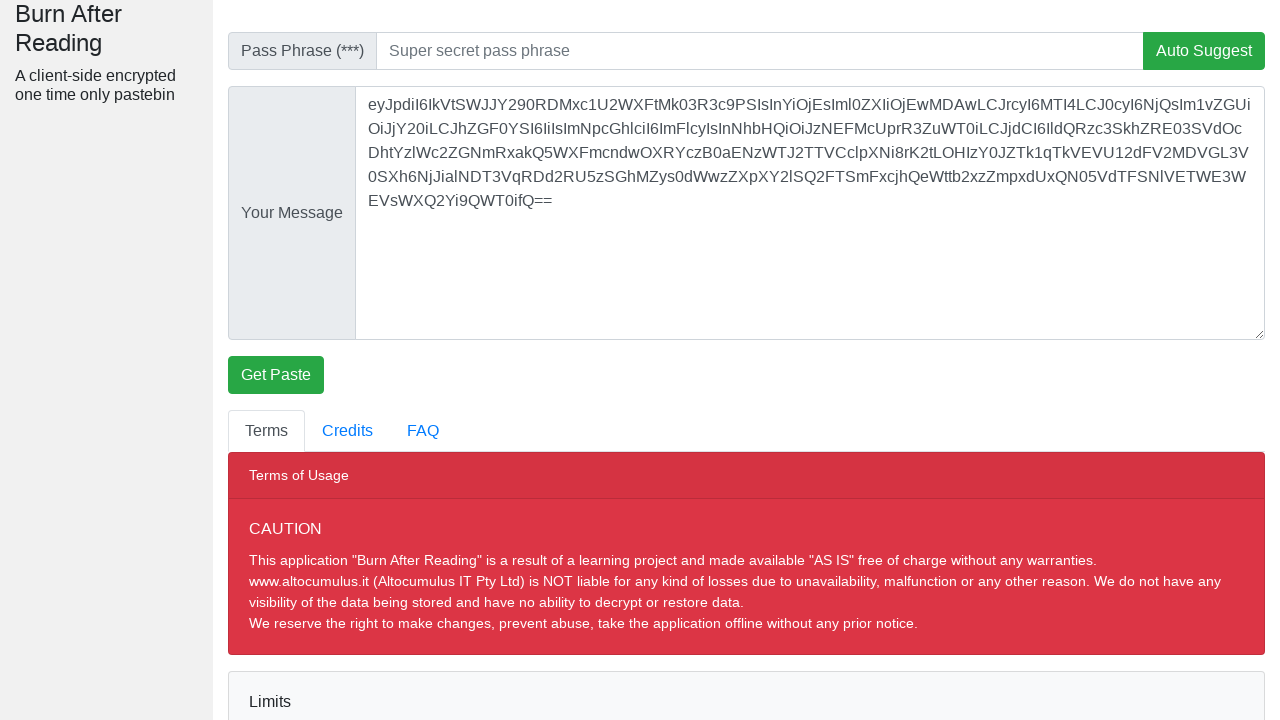

Filled passphrase field on decrypt page on #pastebin #passphrase
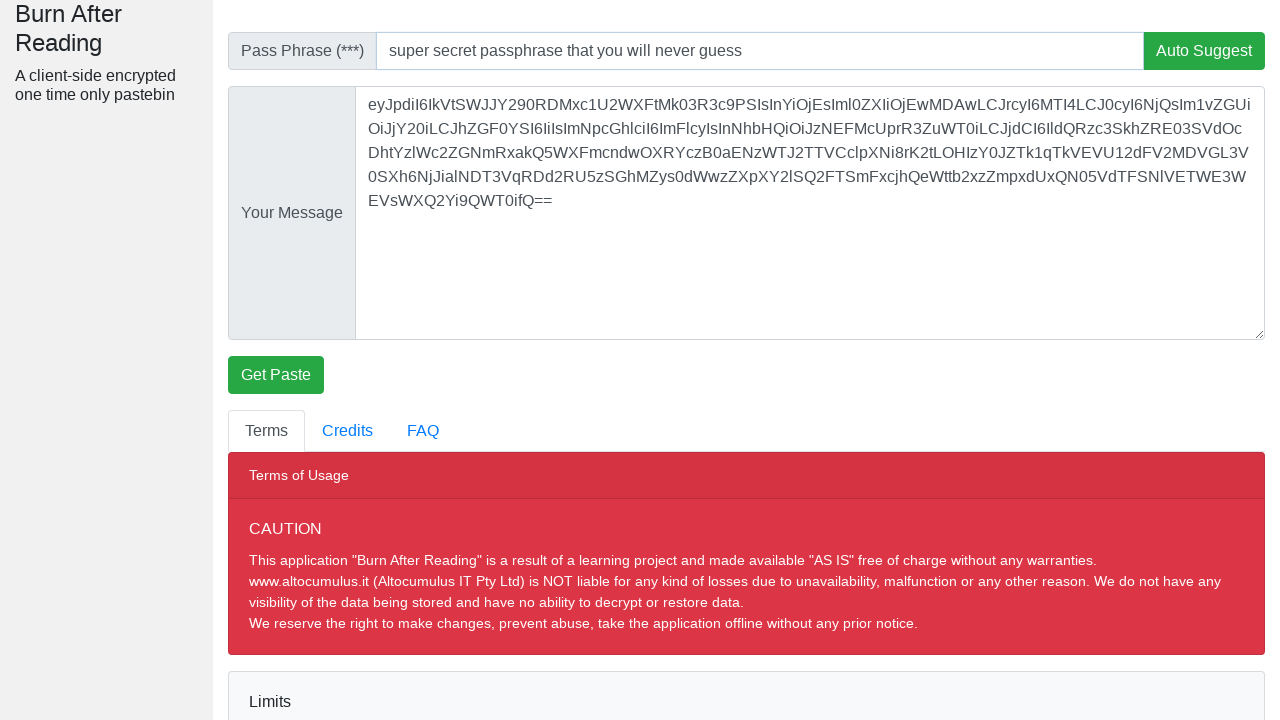

Clicked decrypt button at (276, 375) on #pastebin #decrypt
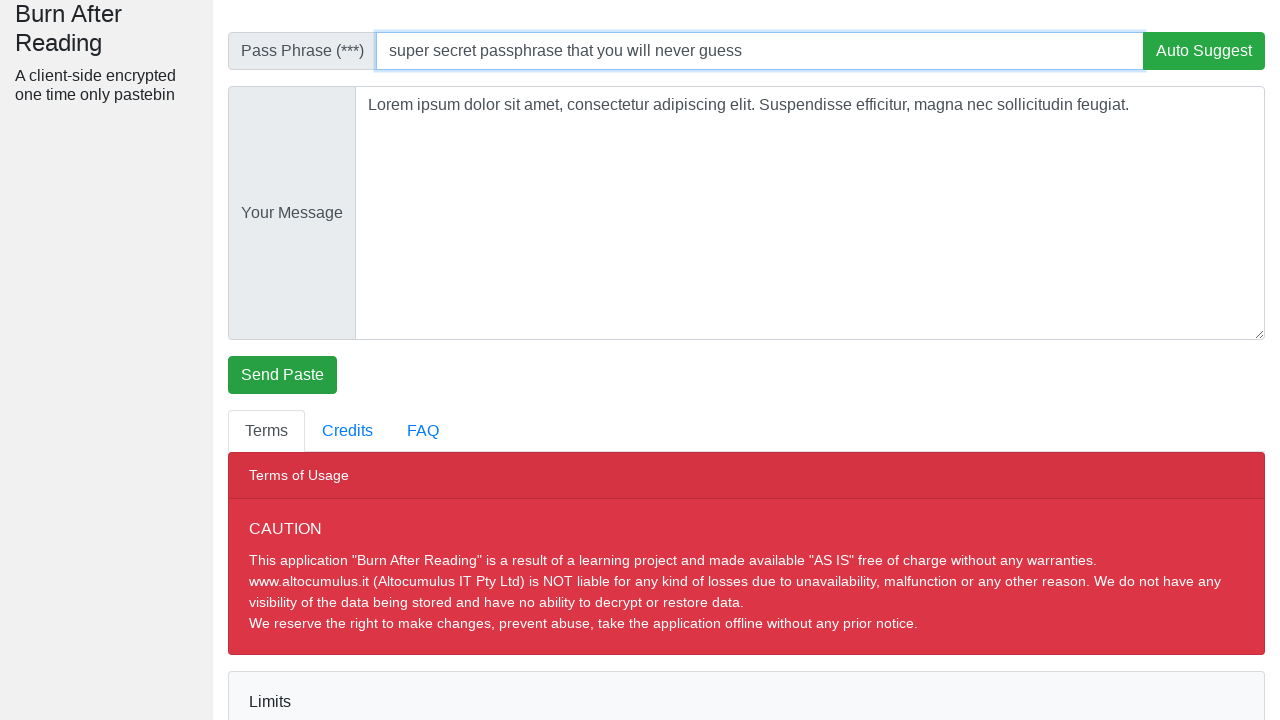

Waited for decryption to complete
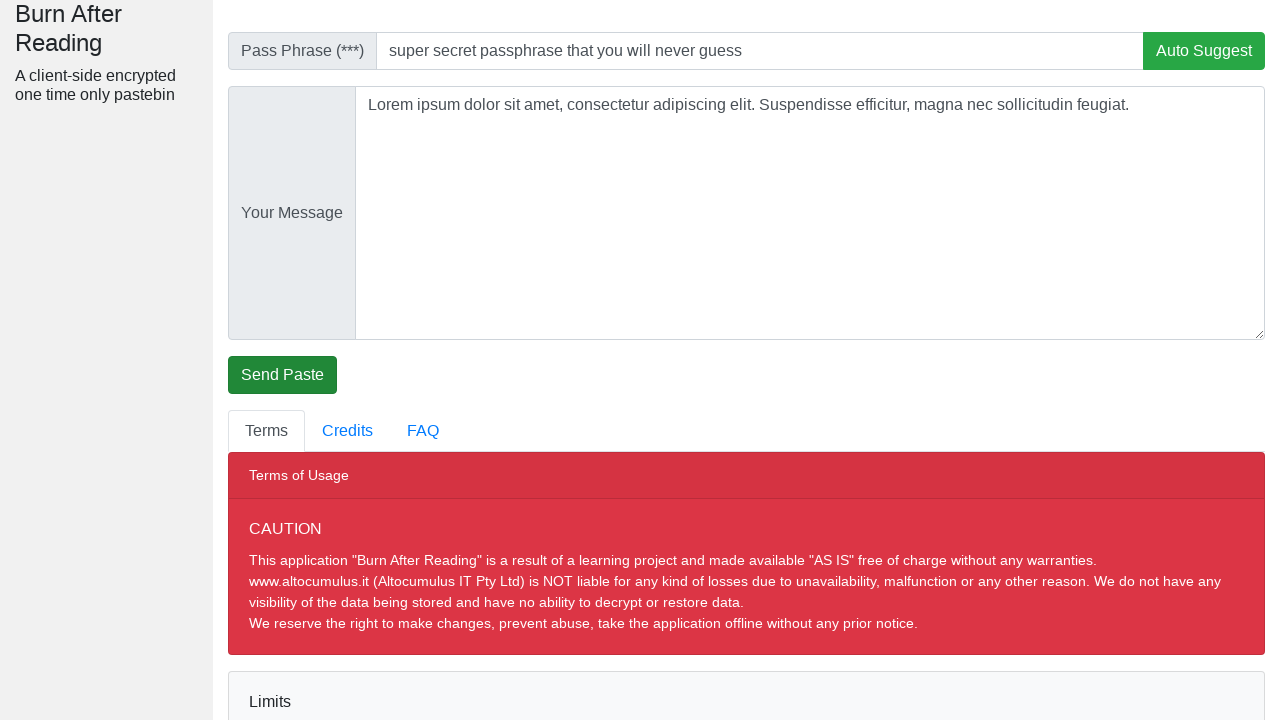

Retrieved decrypted text from paste field
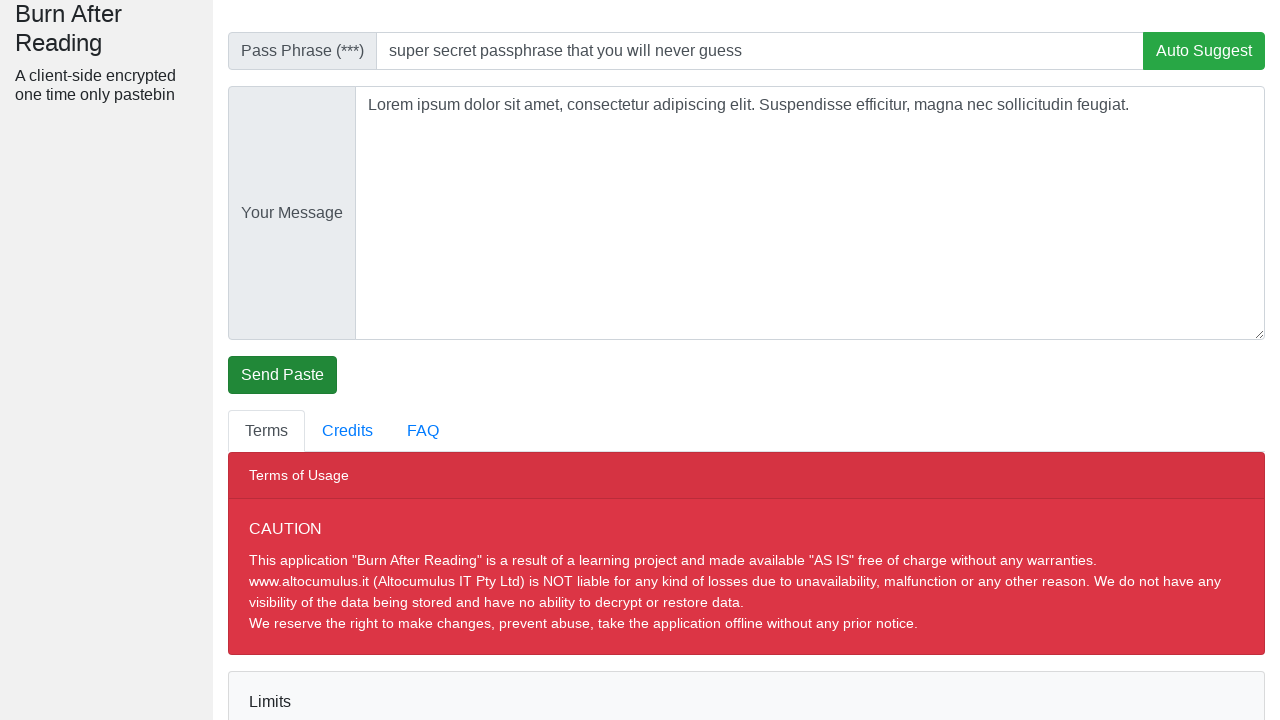

Verified decrypted text matches original text
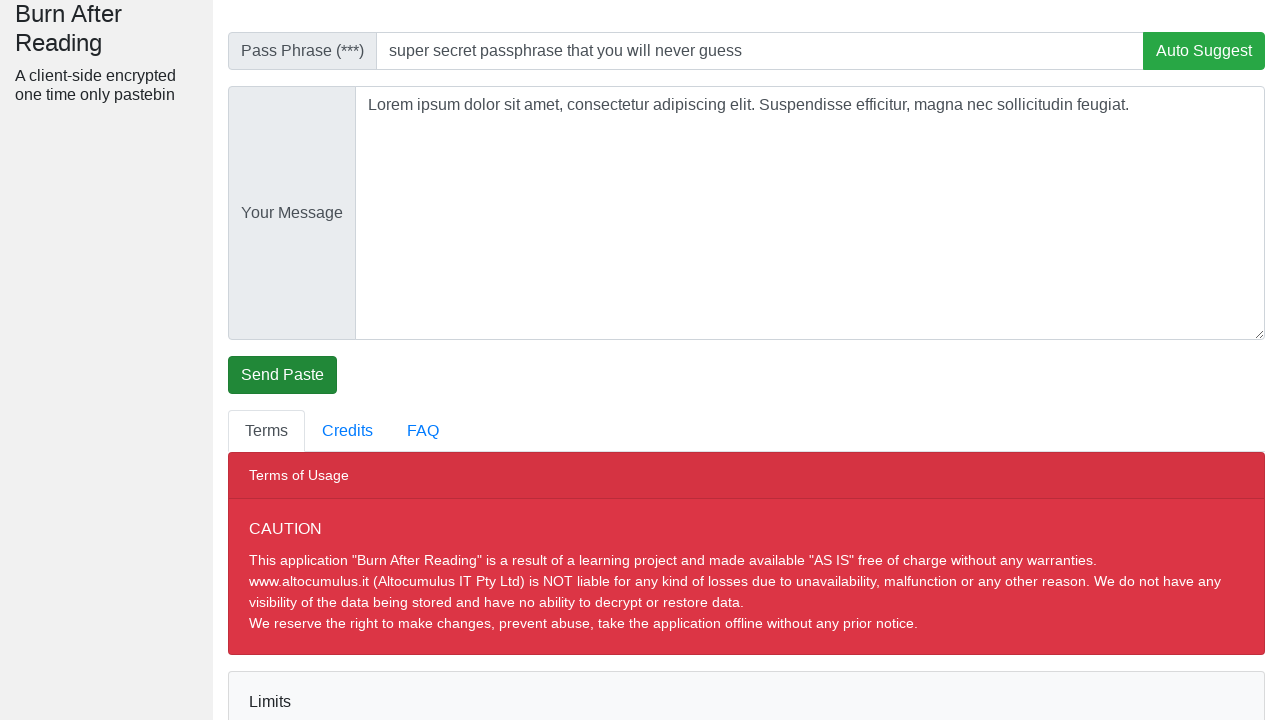

Closed the new tab
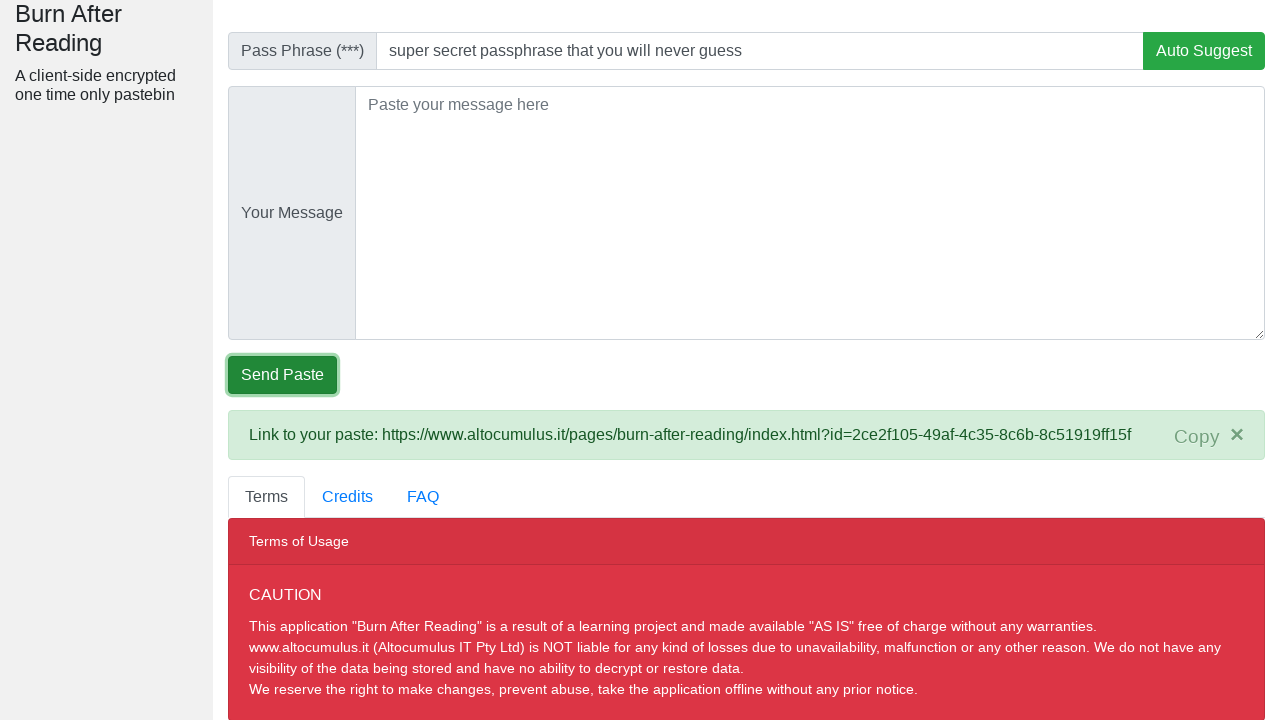

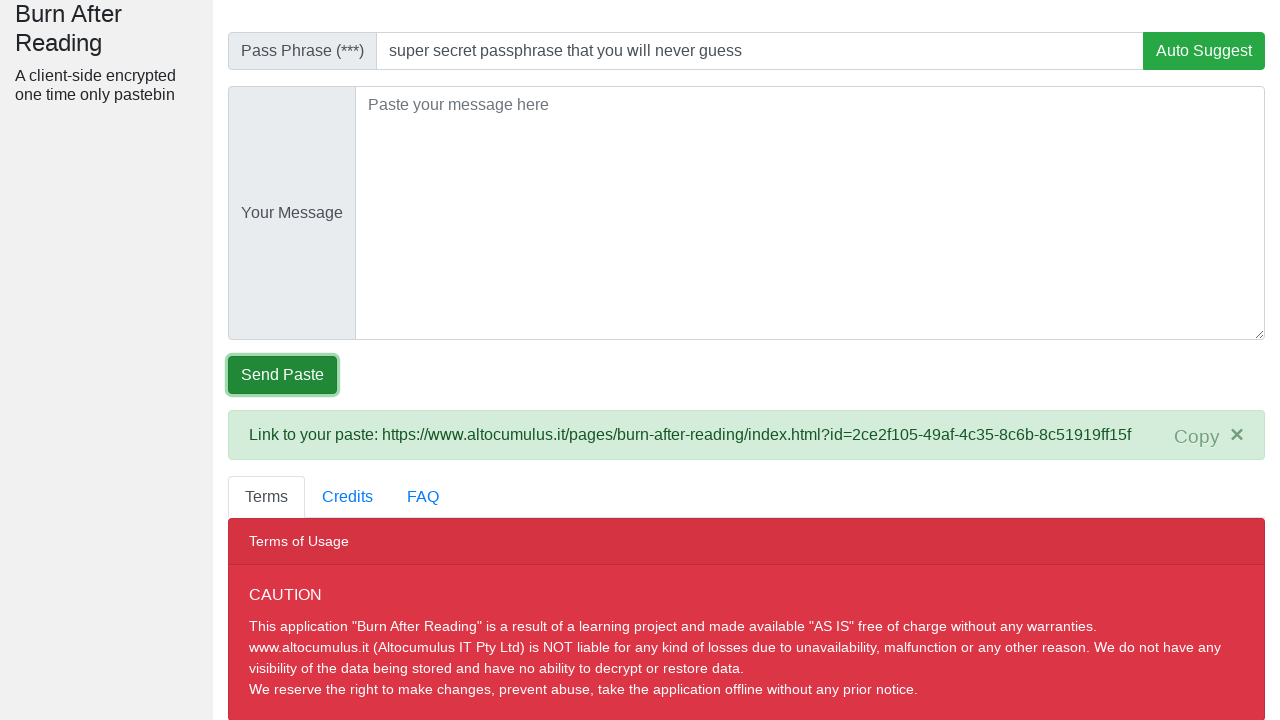